Tests window handling by clicking a link that opens a new window, switching to the new window, verifying an element exists, closing the new window, and switching back to the original window.

Starting URL: http://www.testdiary.com/training/selenium/selenium-test-page/

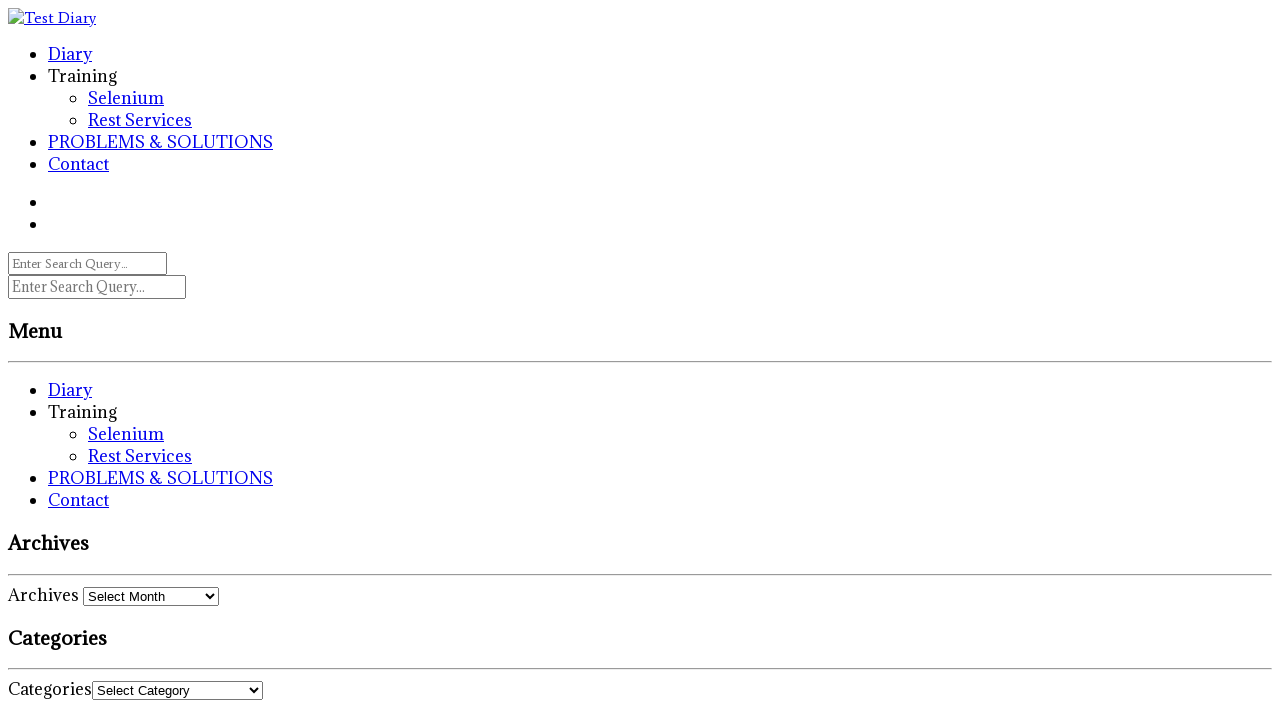

Waited for 'Open page in a new window' link to be visible
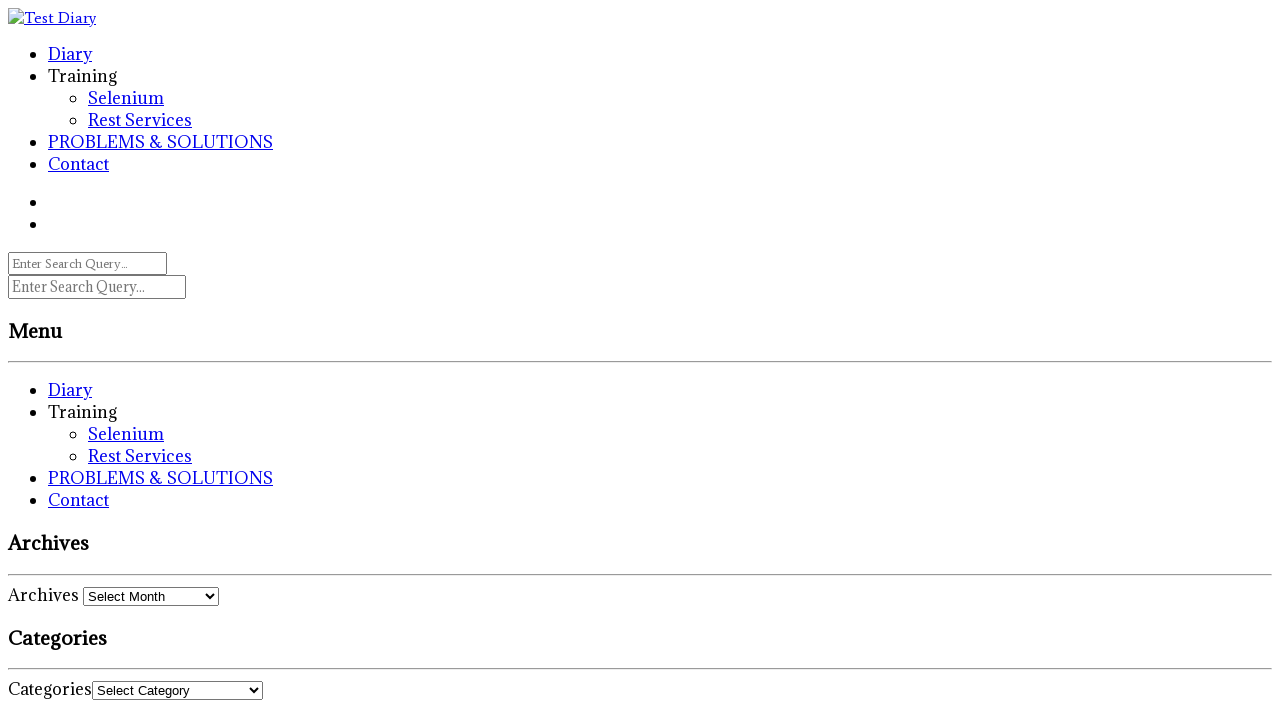

Located the 'Open page in a new window' link element
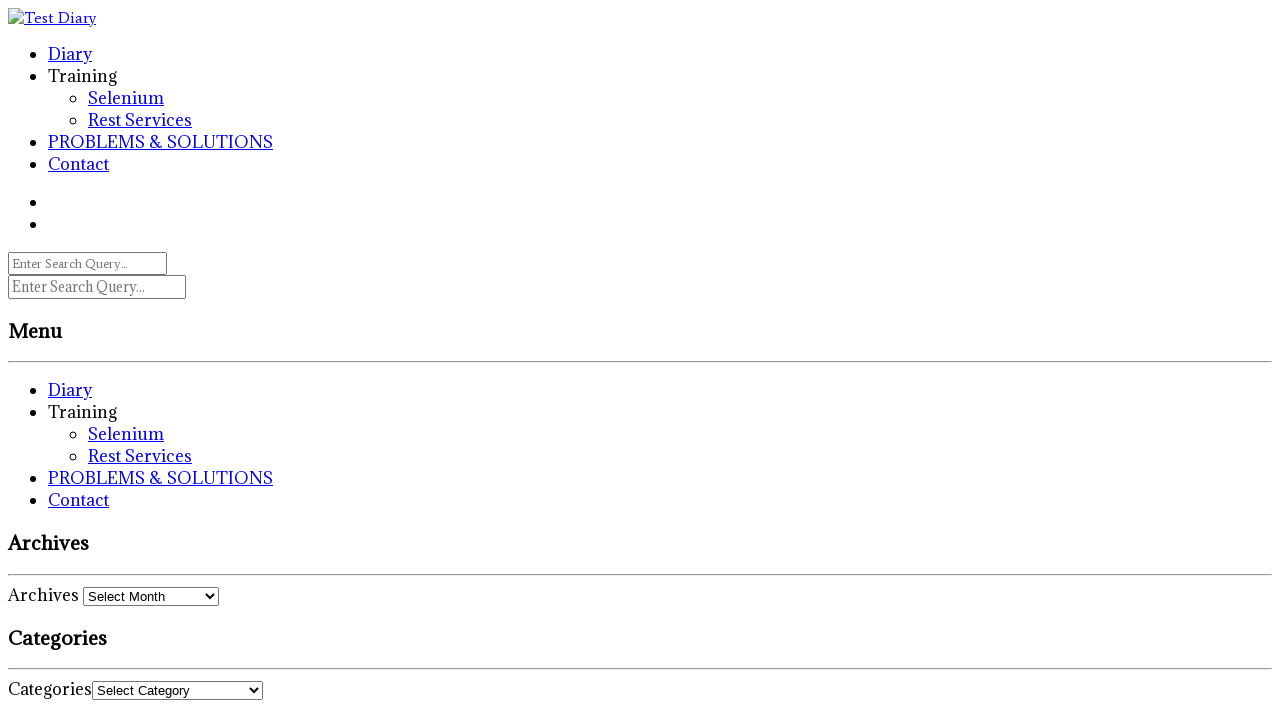

Scrolled the link into view
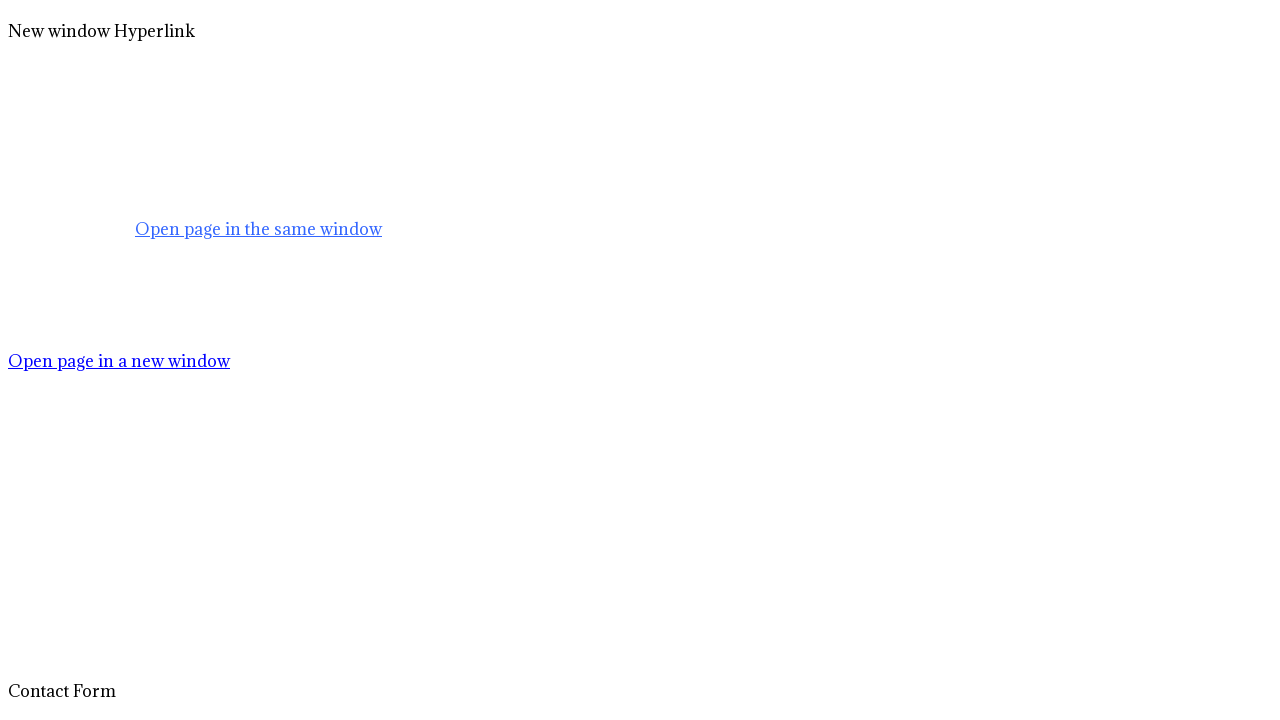

Clicked the link to open a new window at (119, 361) on text=Open page in a new window
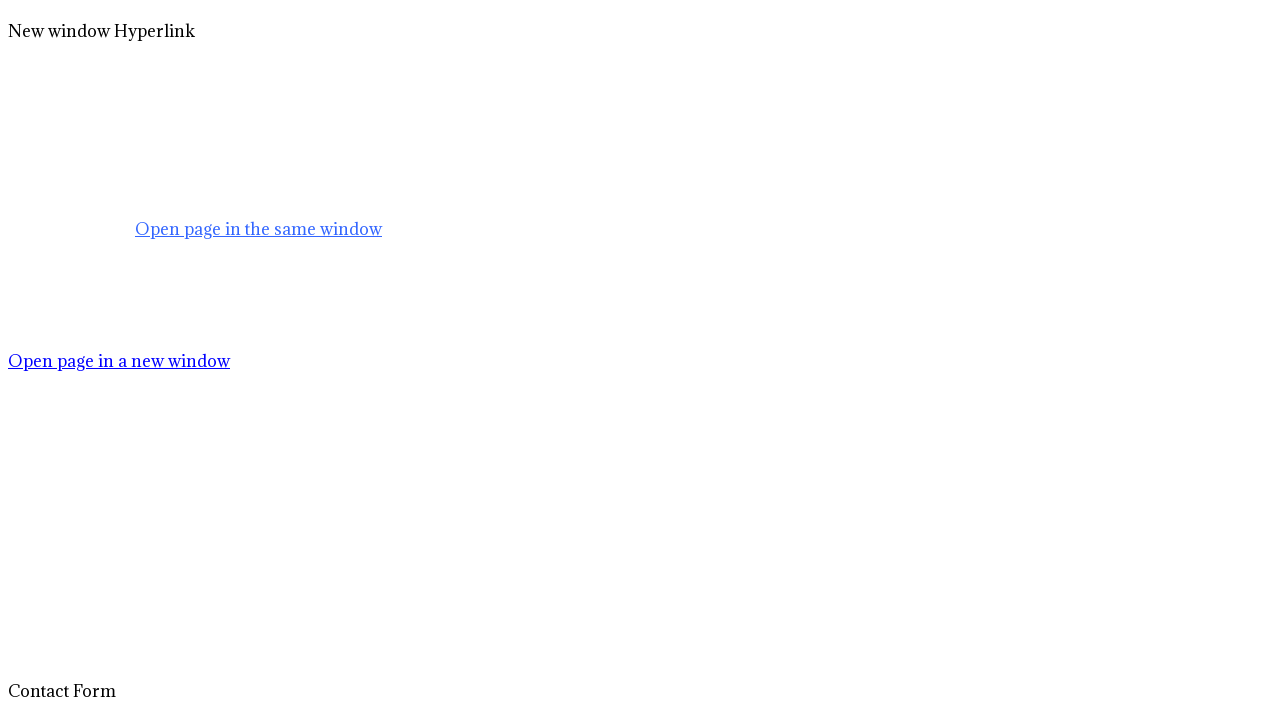

New window opened and captured
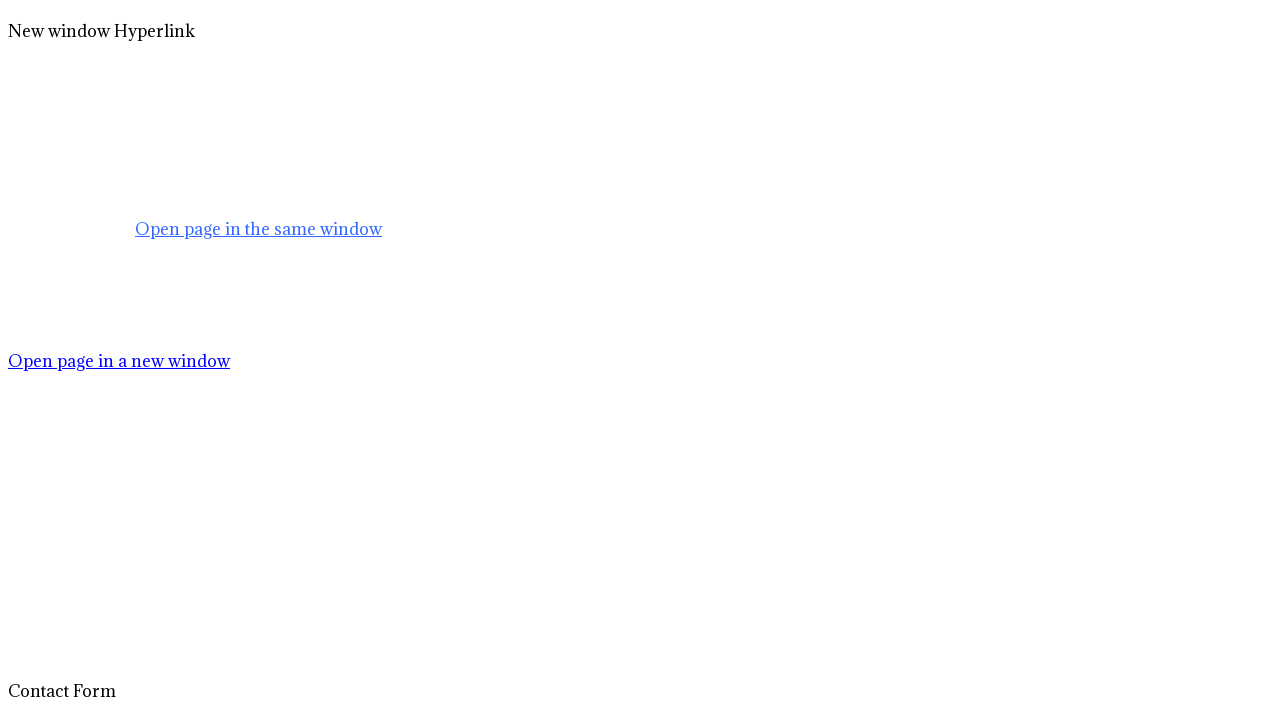

Verified that #testpagelink element exists in the new window
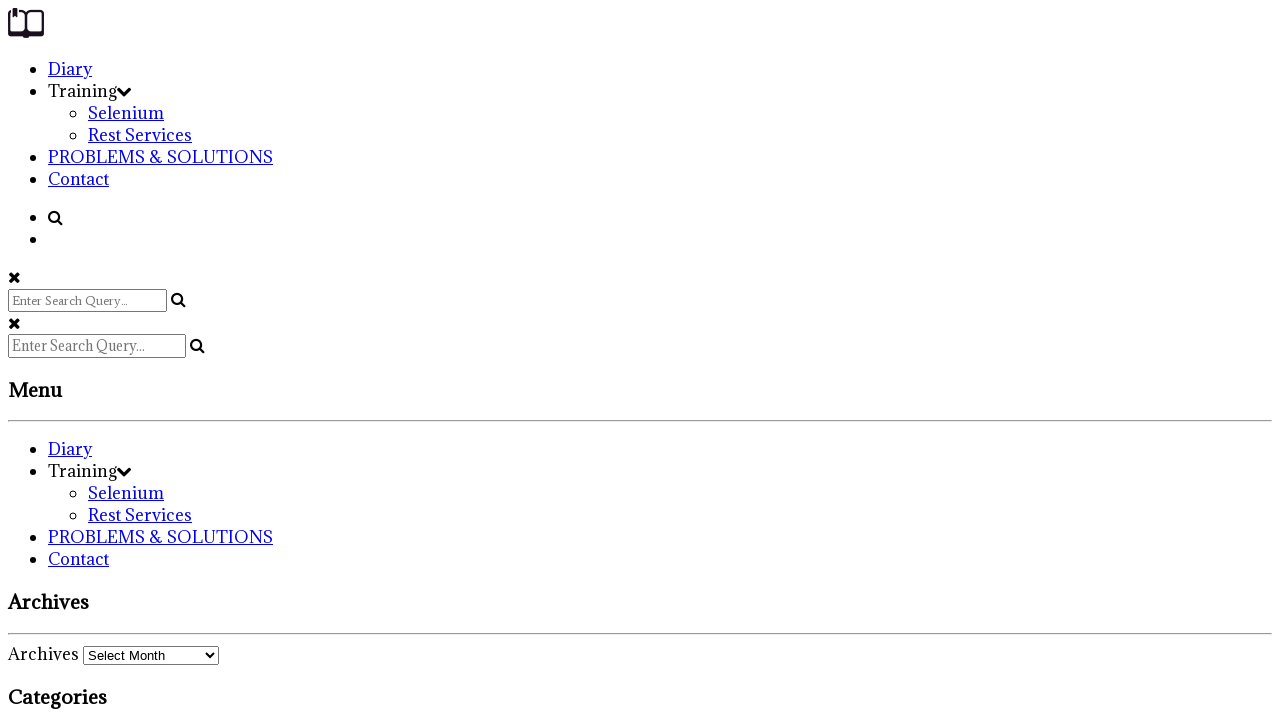

Closed the new window
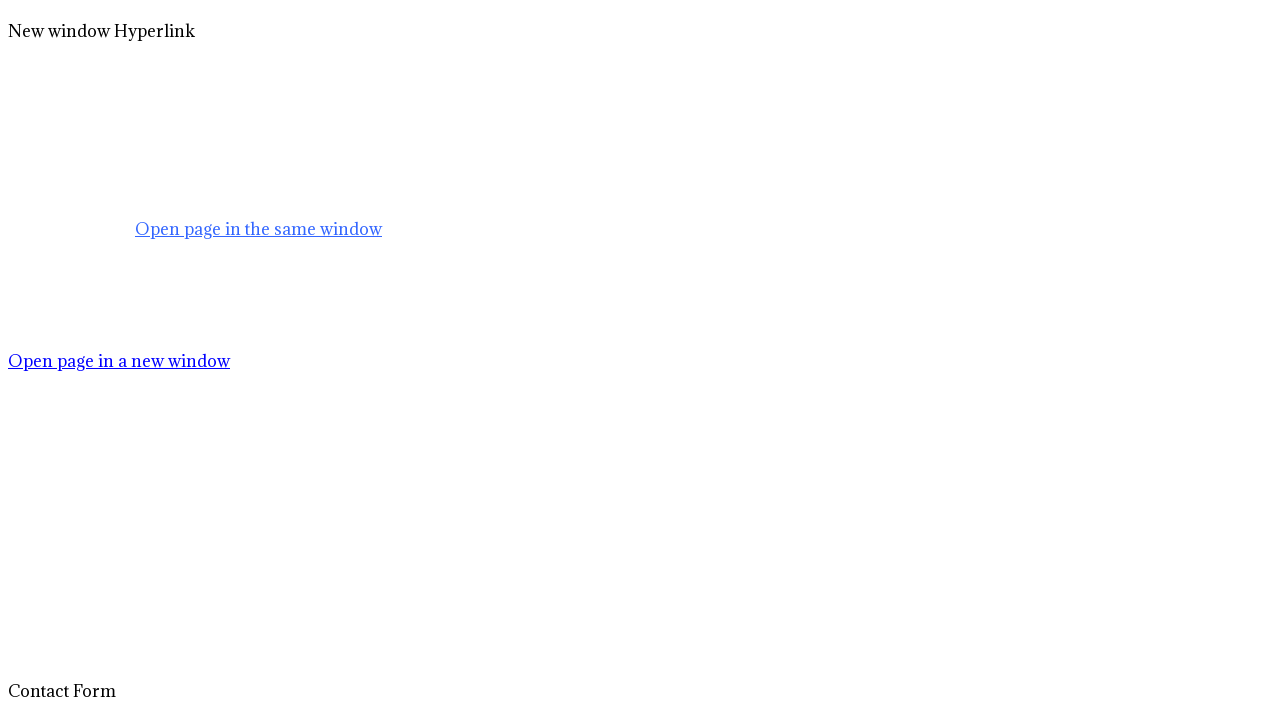

Verified we are back on the original page with the link still visible
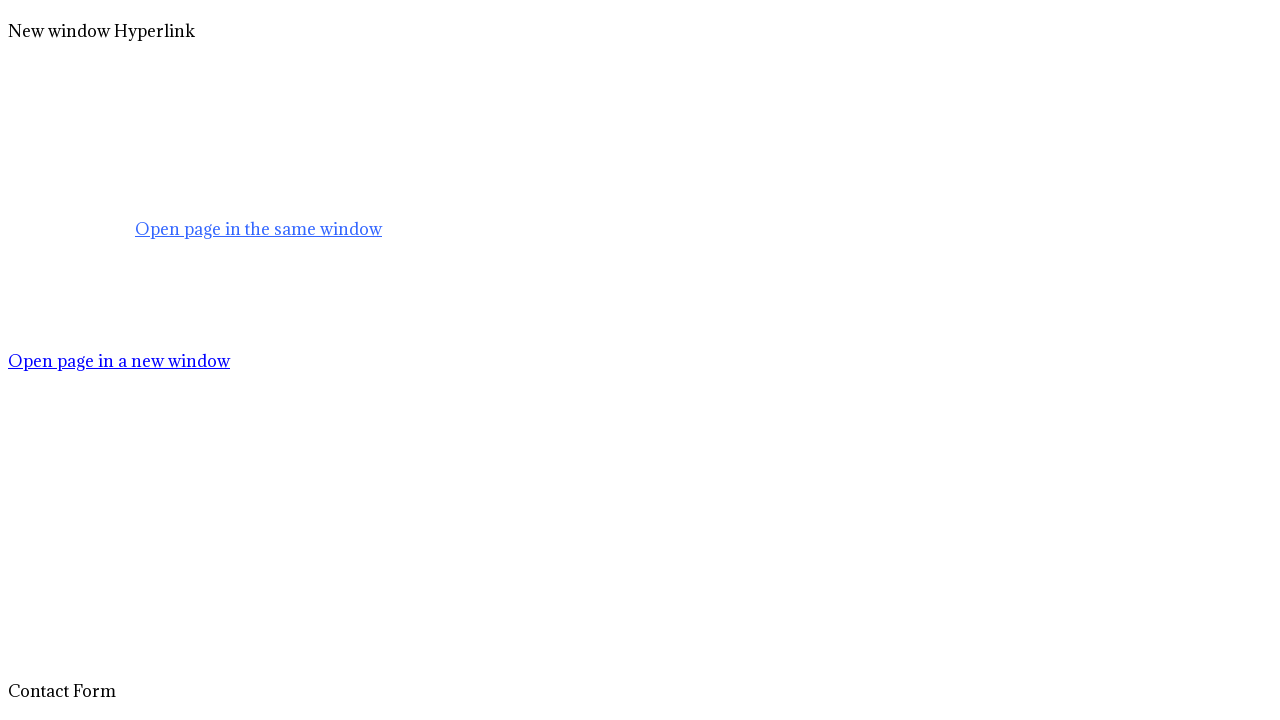

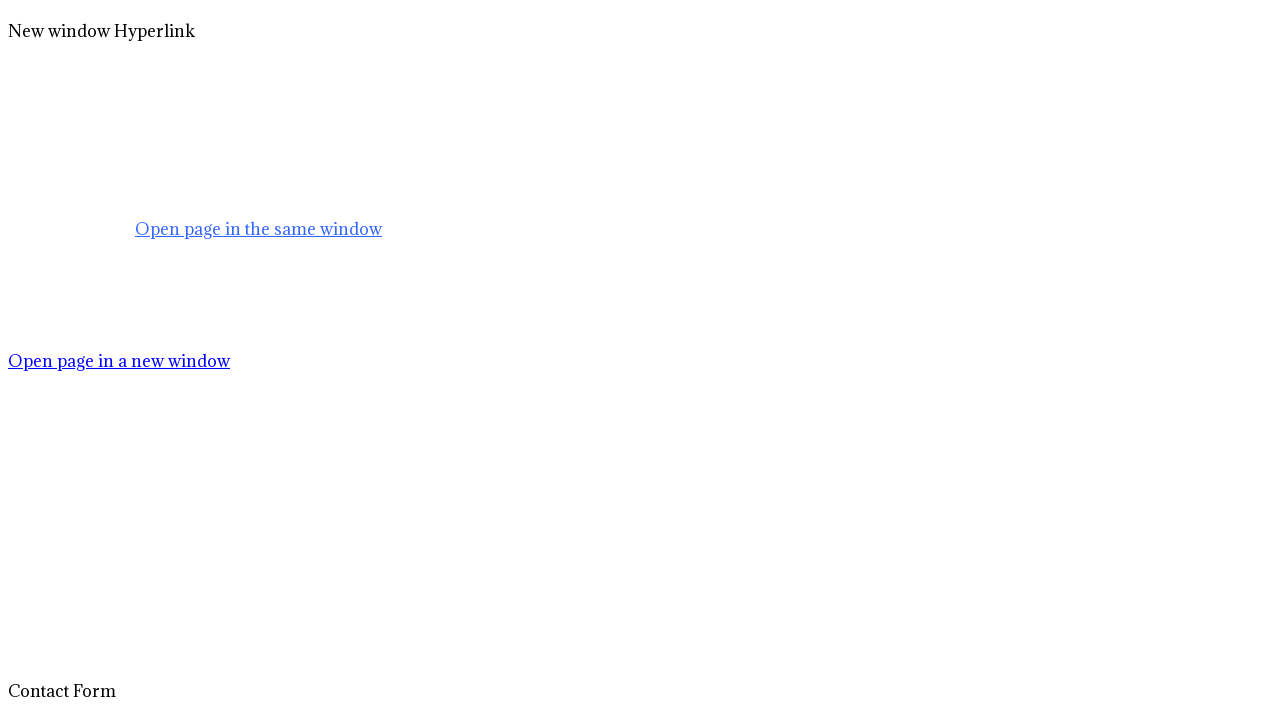